Tests keyboard shortcuts on a text comparison tool by typing text in the first textarea, selecting all with Ctrl+A, copying with Ctrl+C, tabbing to the next field, and pasting with Ctrl+V

Starting URL: https://text-compare.com/

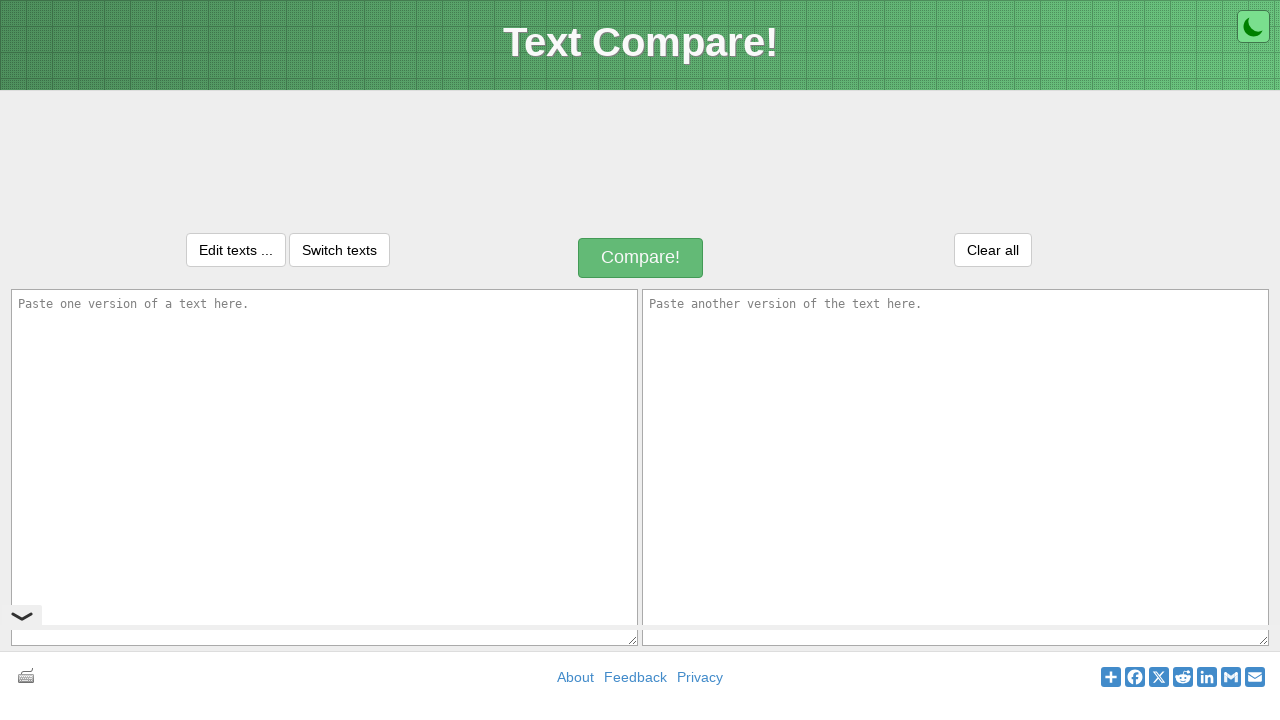

Filled first textarea with 'Welcome' on textarea#inputText1
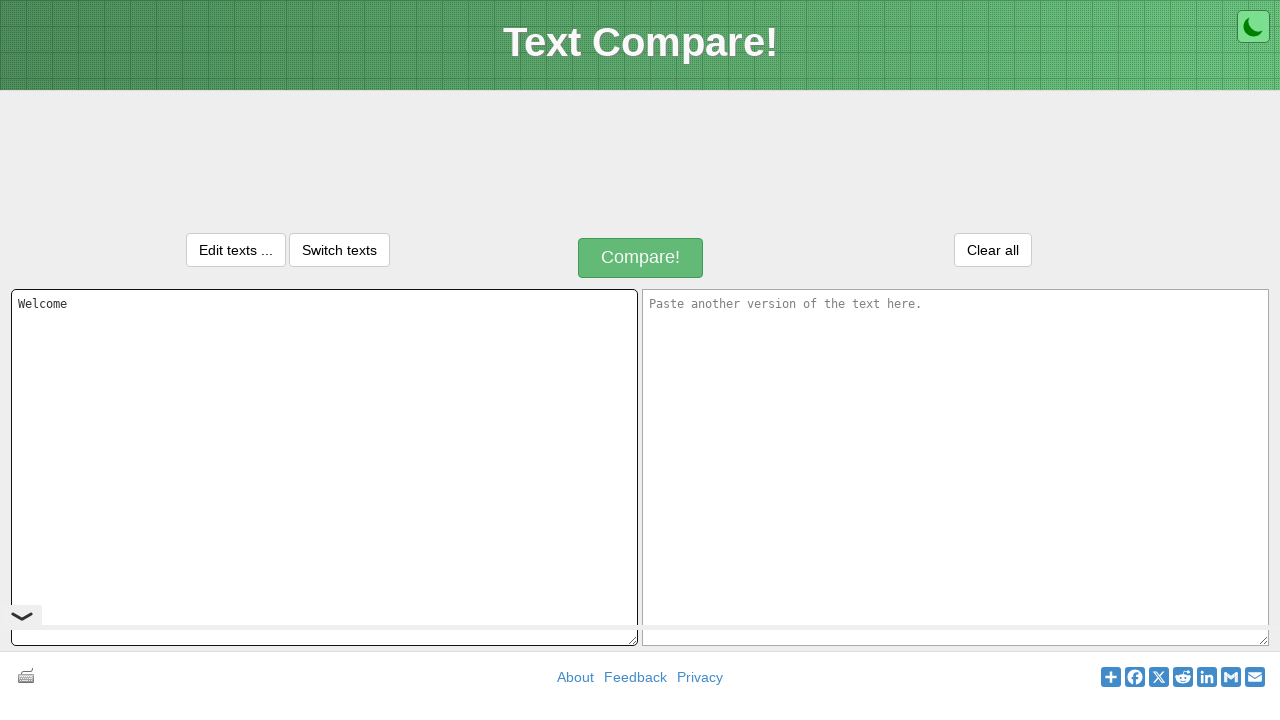

Clicked first textarea to ensure focus at (324, 467) on textarea#inputText1
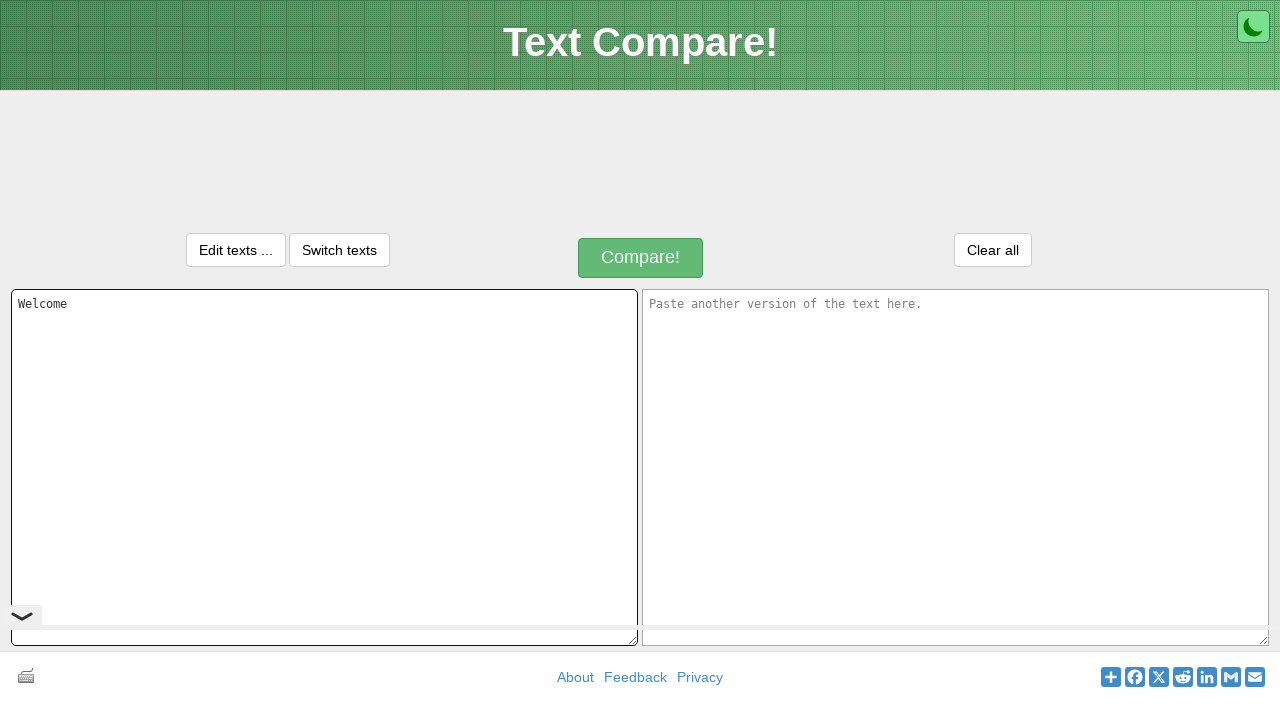

Selected all text in textarea with Ctrl+A
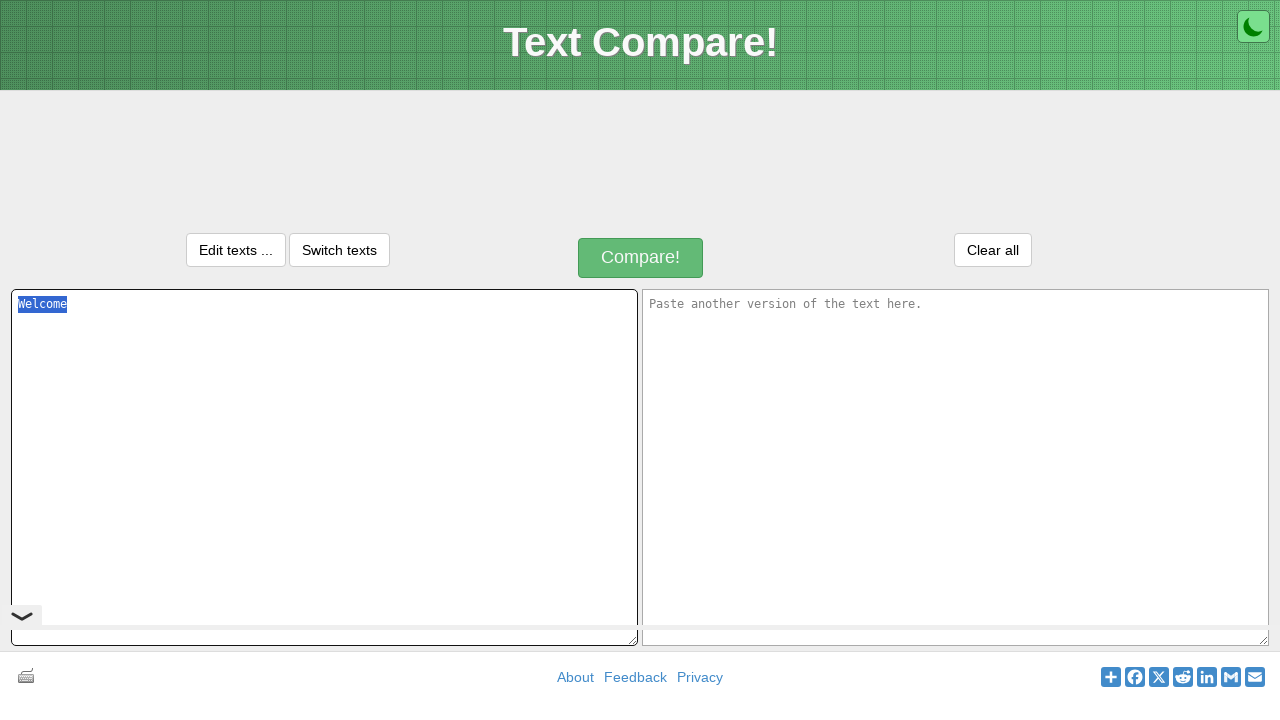

Copied selected text with Ctrl+C
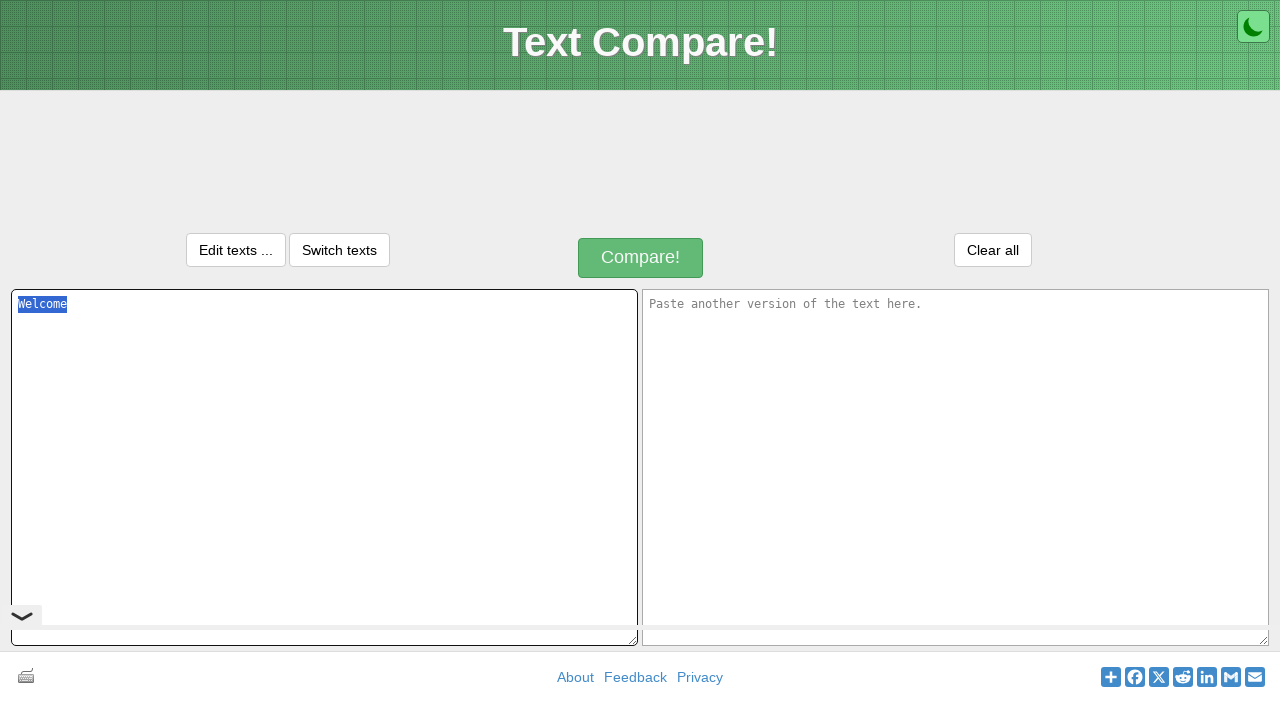

Pressed Tab to move to next input field
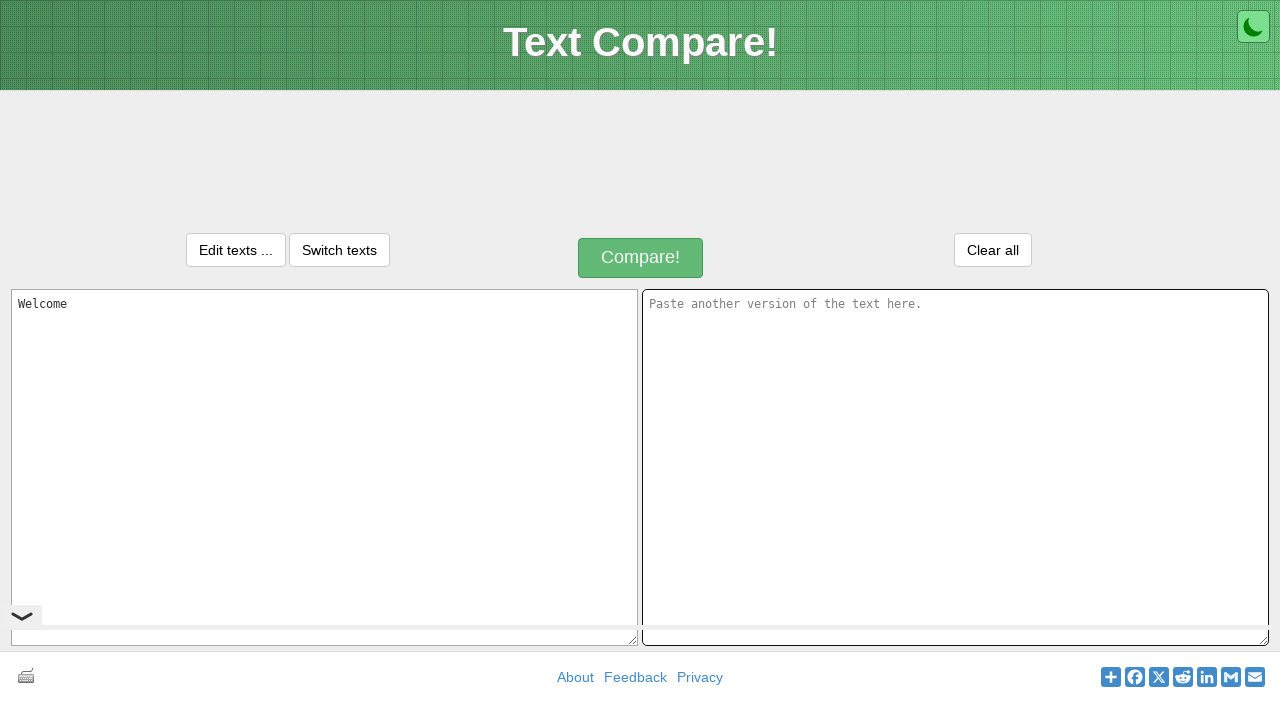

Pasted text into second field with Ctrl+V
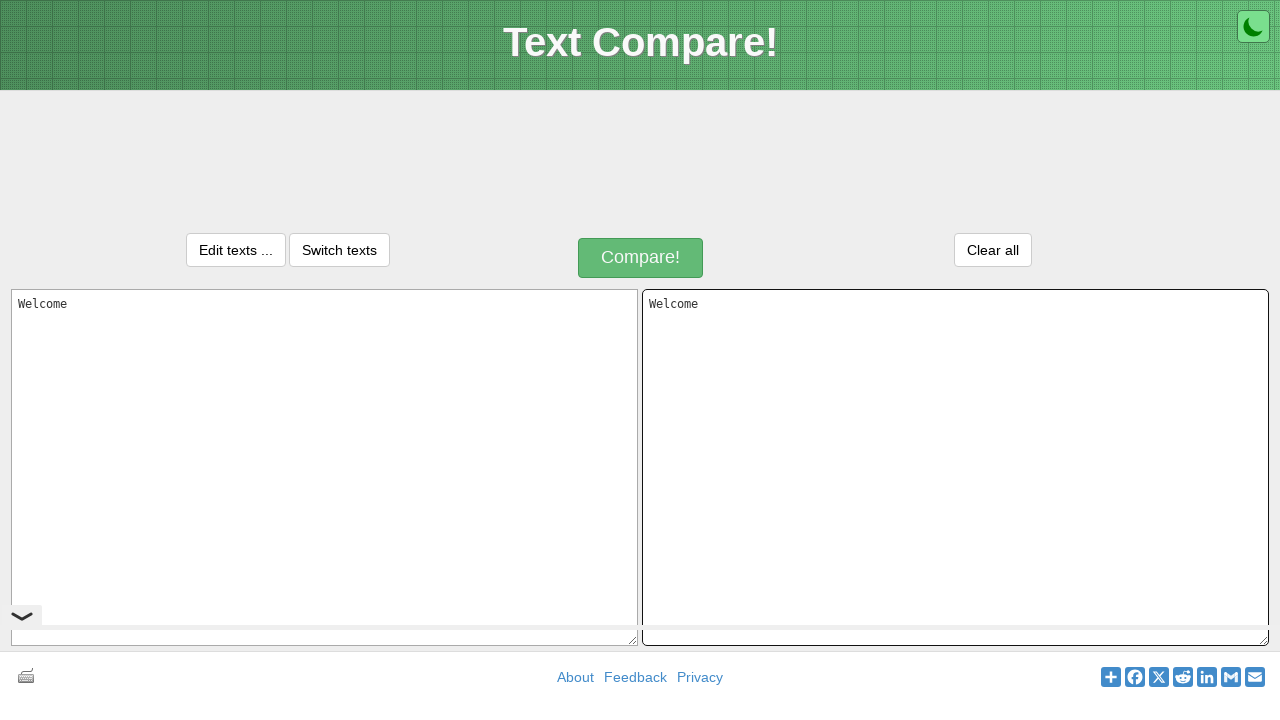

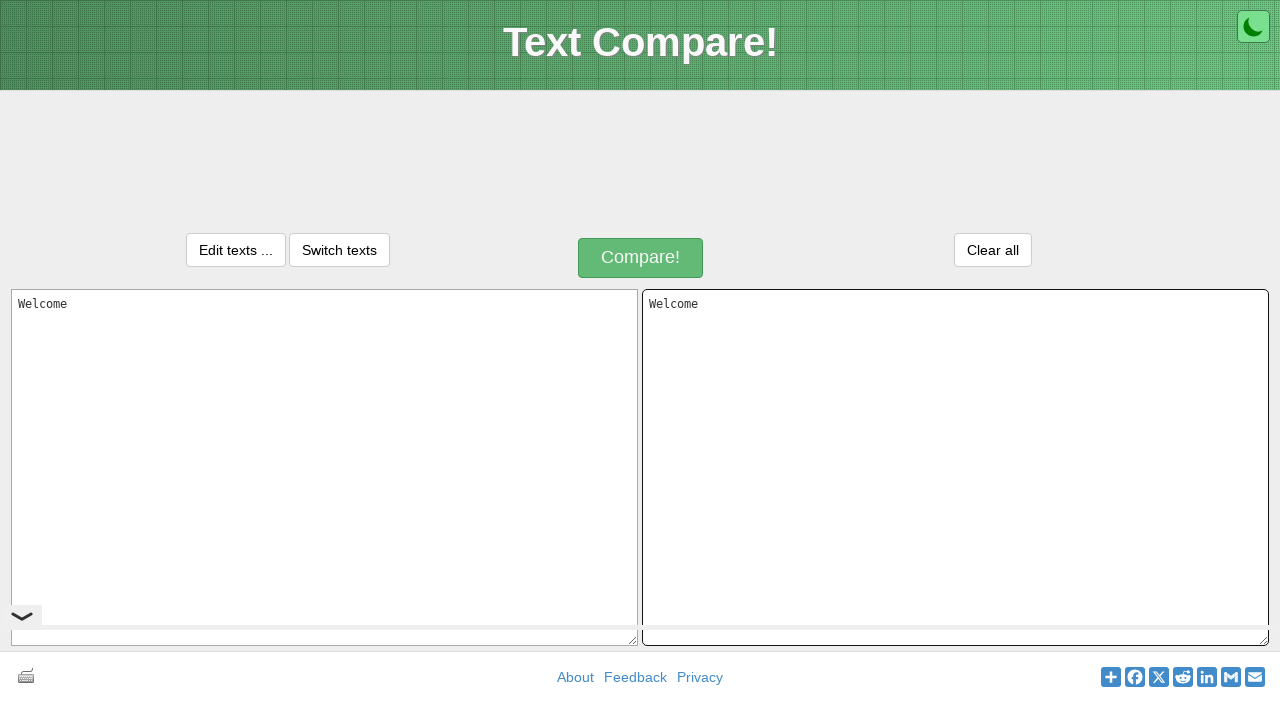